Navigates to a Guild Wars 2 trading post item page and verifies that the sell orders table is displayed with pricing information.

Starting URL: https://www.gw2tp.com/item/19722-elder-wood-log

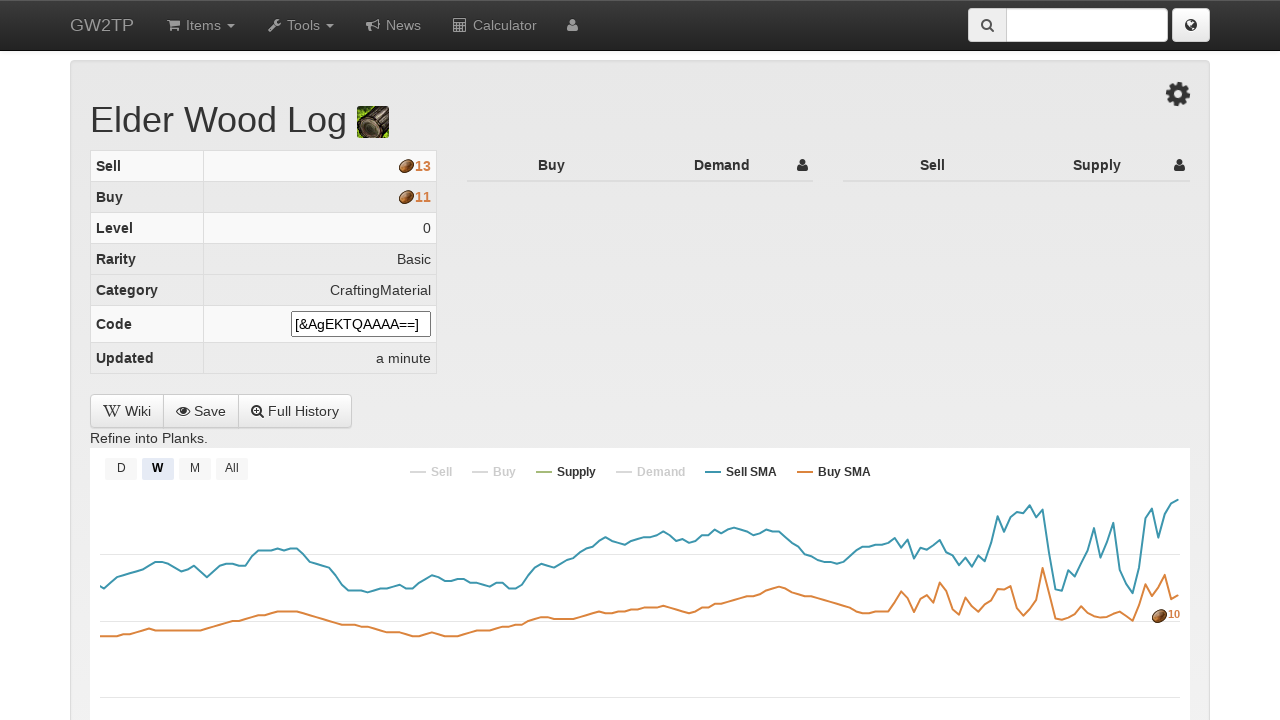

Sell orders table loaded successfully
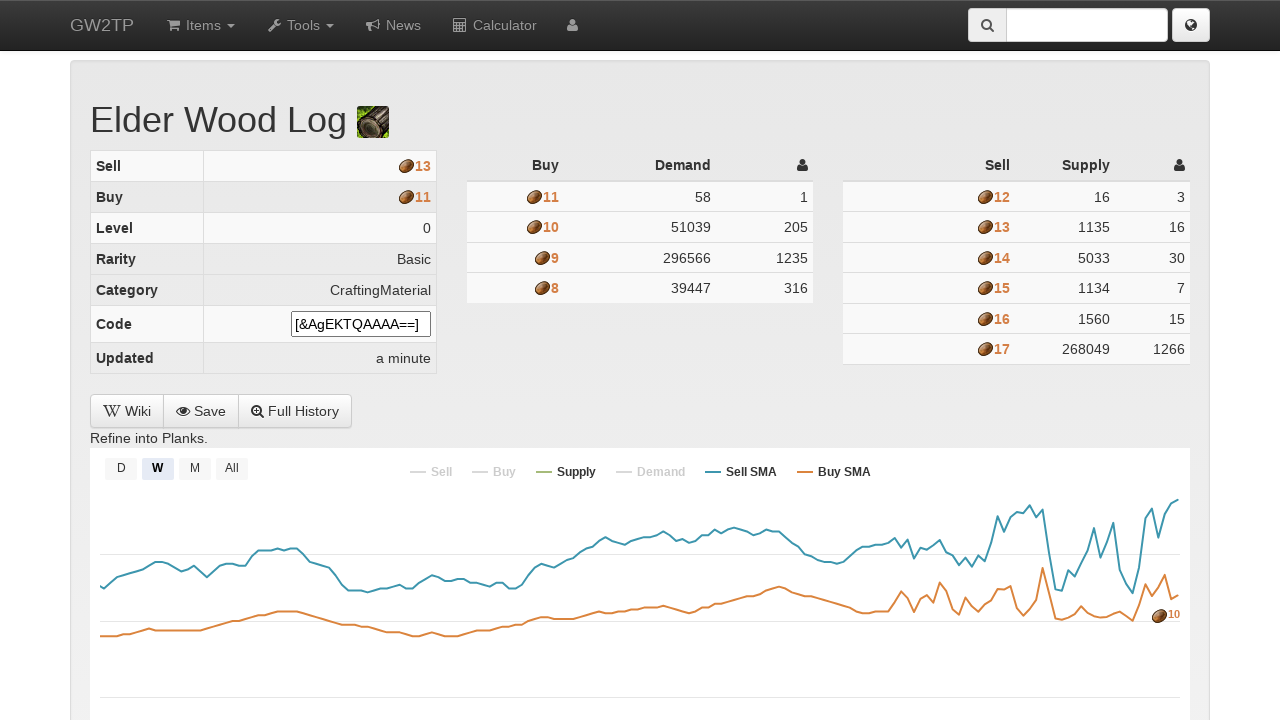

Verified sell orders table contains pricing data
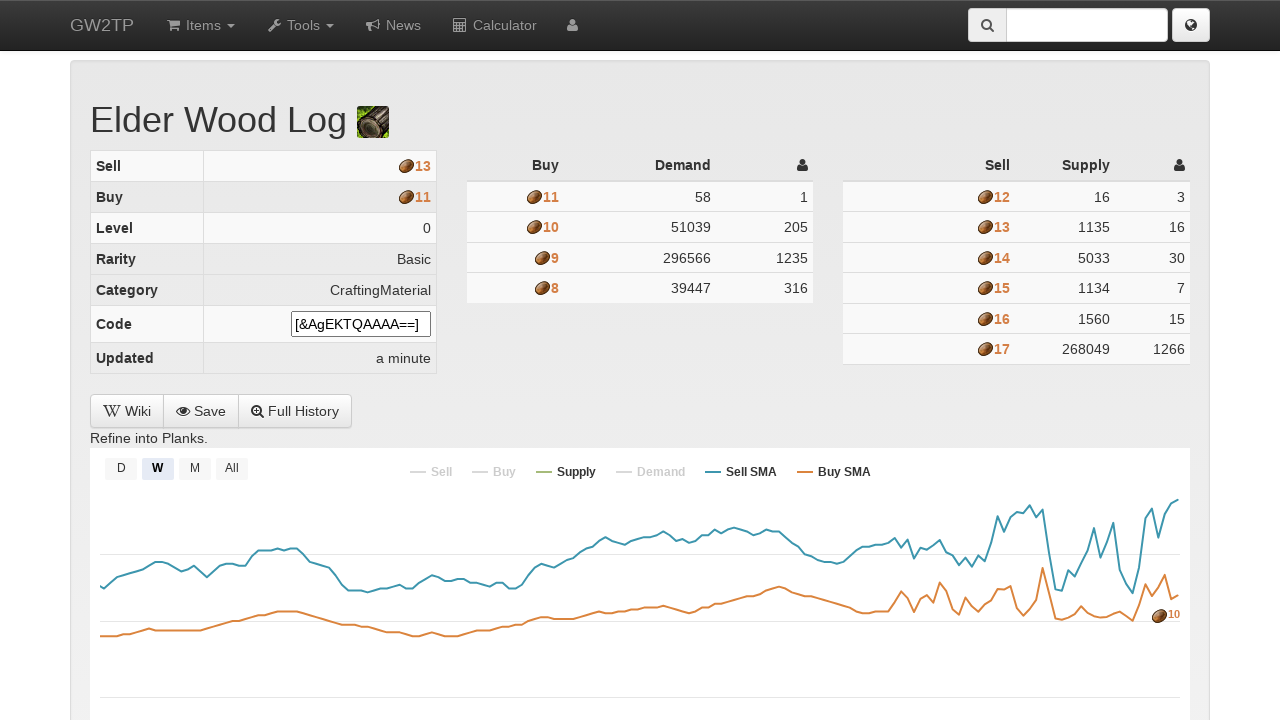

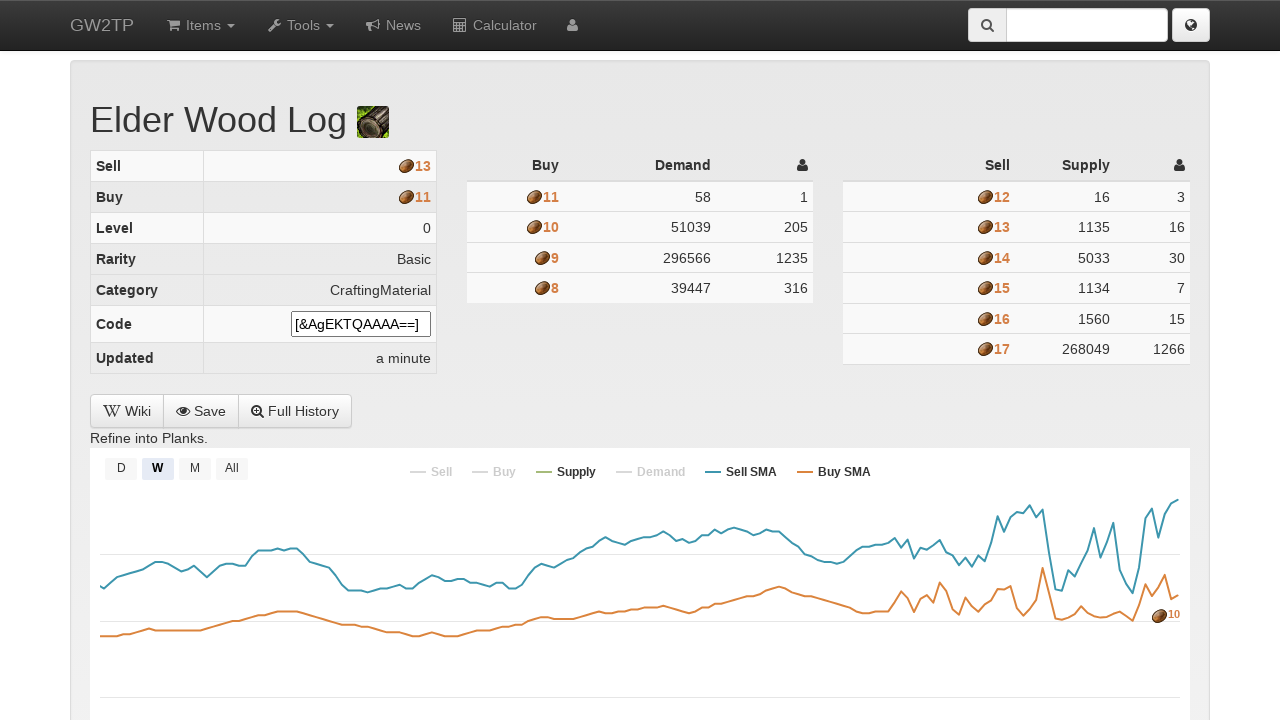